Tests a form that requires selecting the sum of two numbers from a dropdown menu and submitting the result

Starting URL: http://suninjuly.github.io/selects2.html

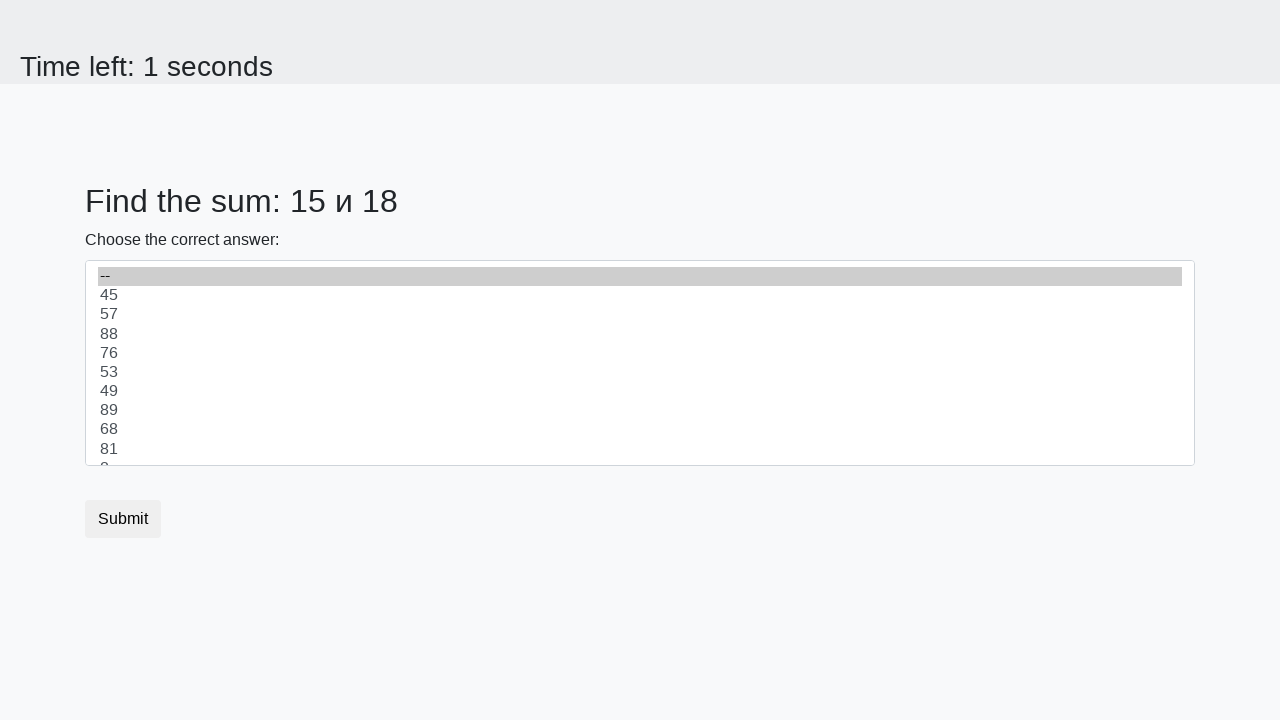

Retrieved first number from the page
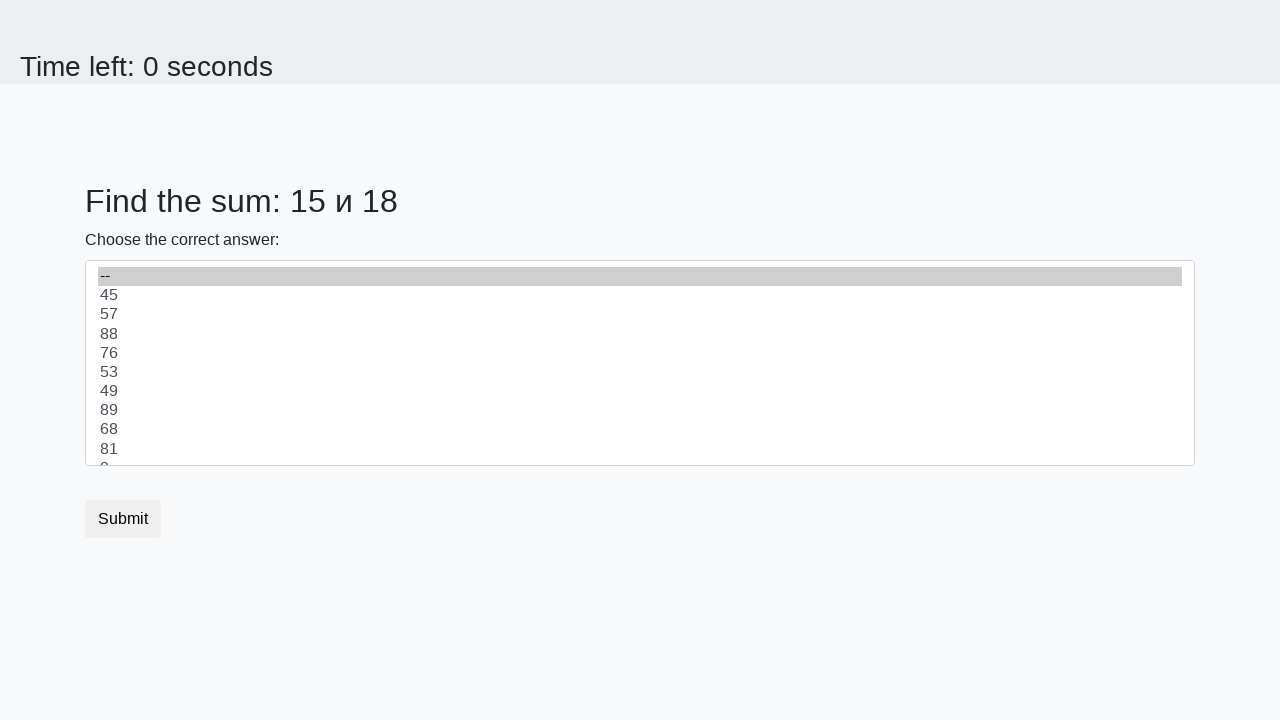

Retrieved second number from the page
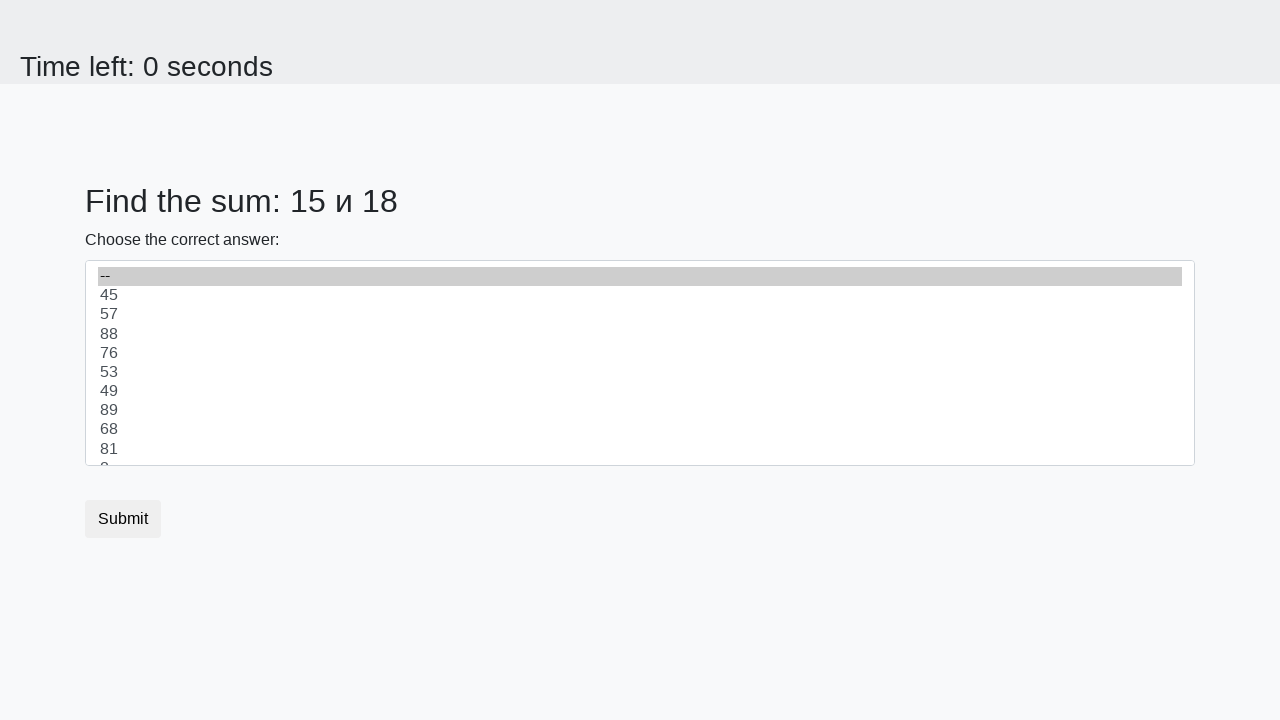

Calculated sum of 15 + 18 = 33
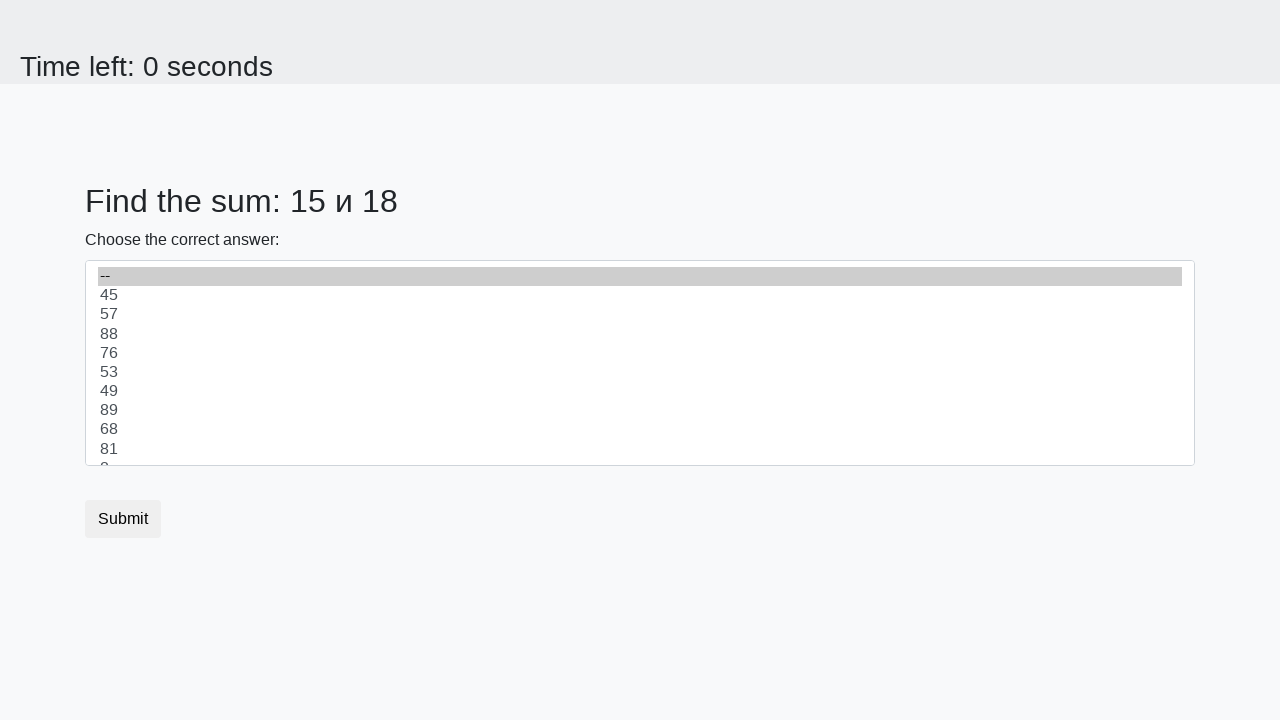

Selected sum value '33' from dropdown menu on select
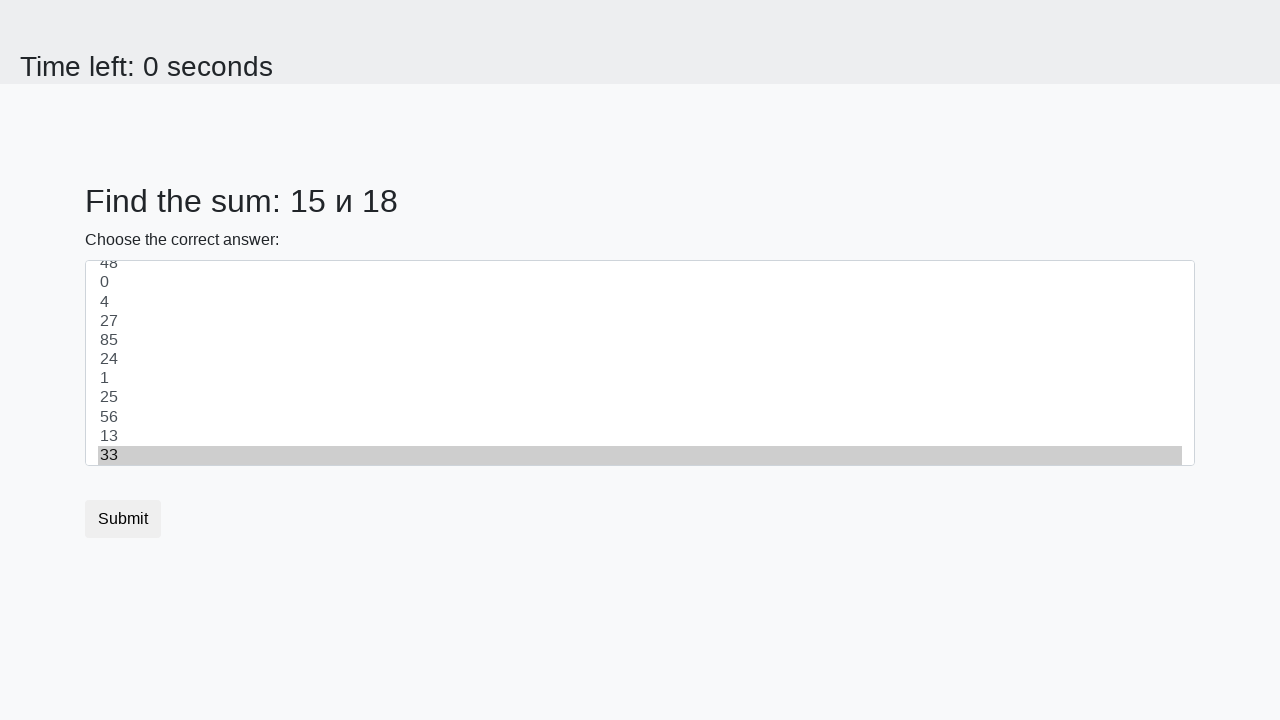

Clicked the submit button at (123, 519) on .btn
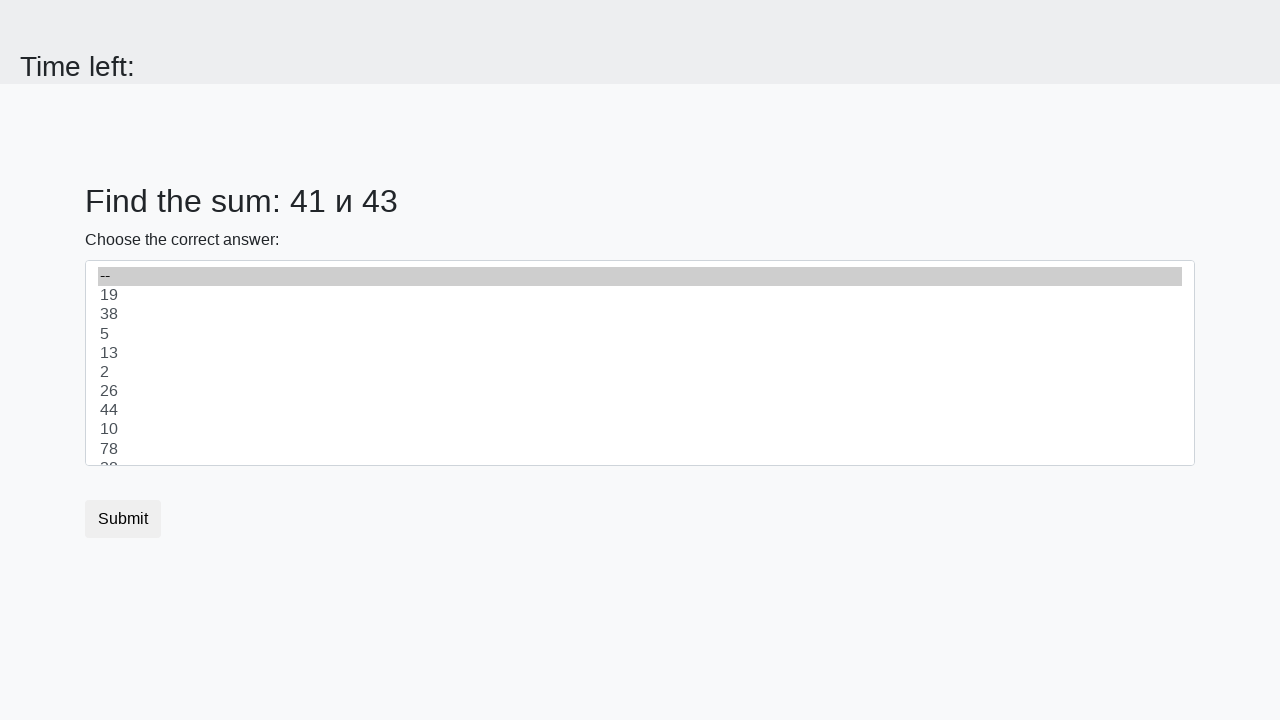

Waited for result page to load
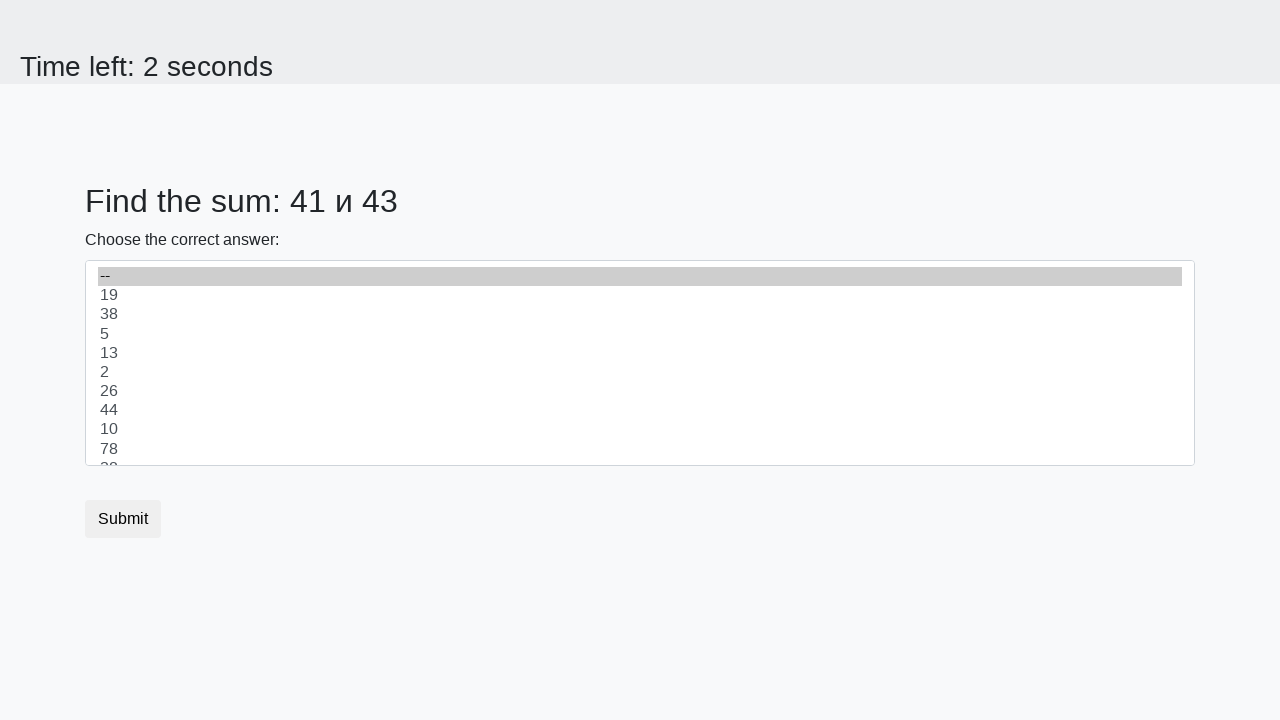

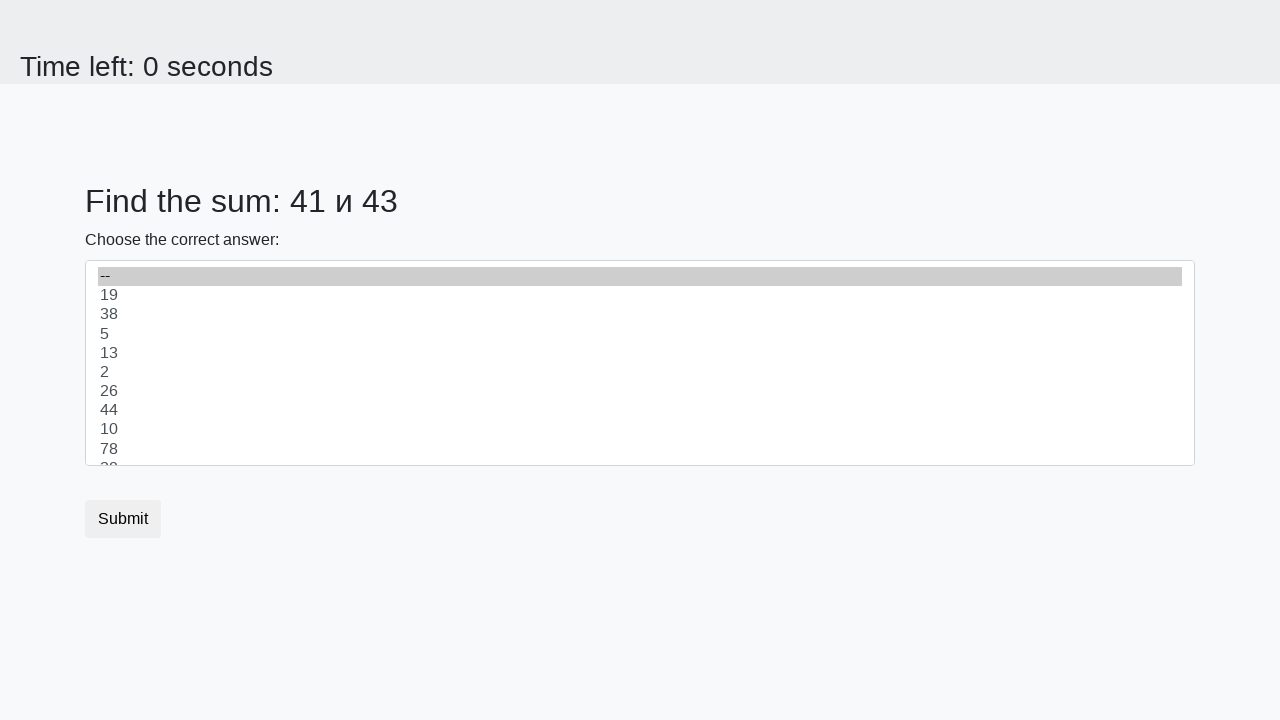